Tests the "Get started" link on the Playwright homepage by clicking it and verifying navigation to the intro page

Starting URL: https://playwright.dev/

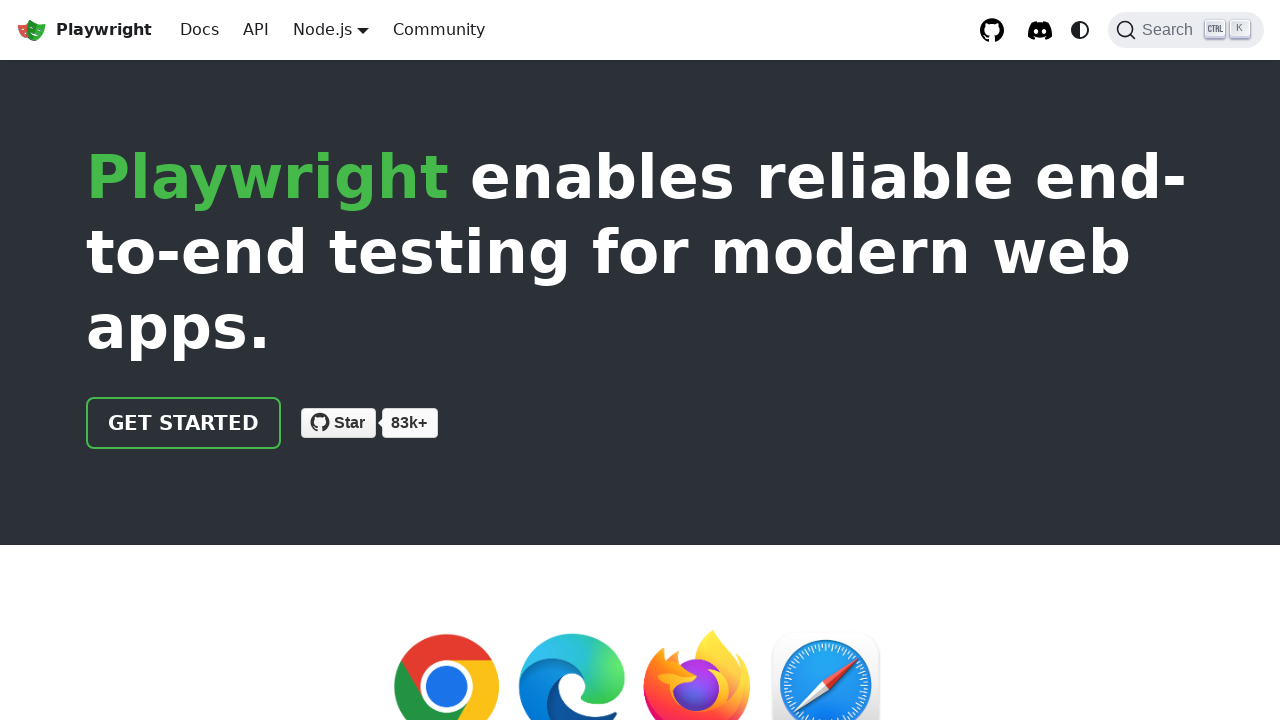

Navigated to Playwright homepage
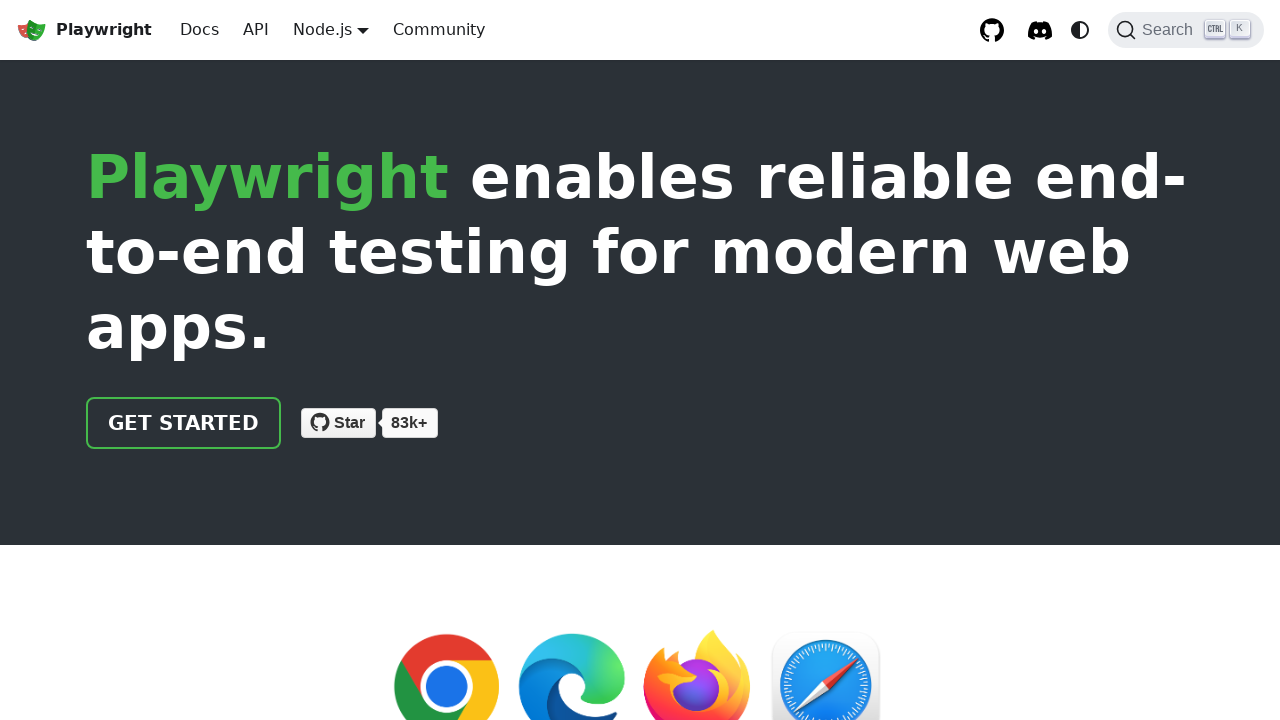

Clicked the 'Get started' link at (184, 423) on internal:role=link[name="Get started"i]
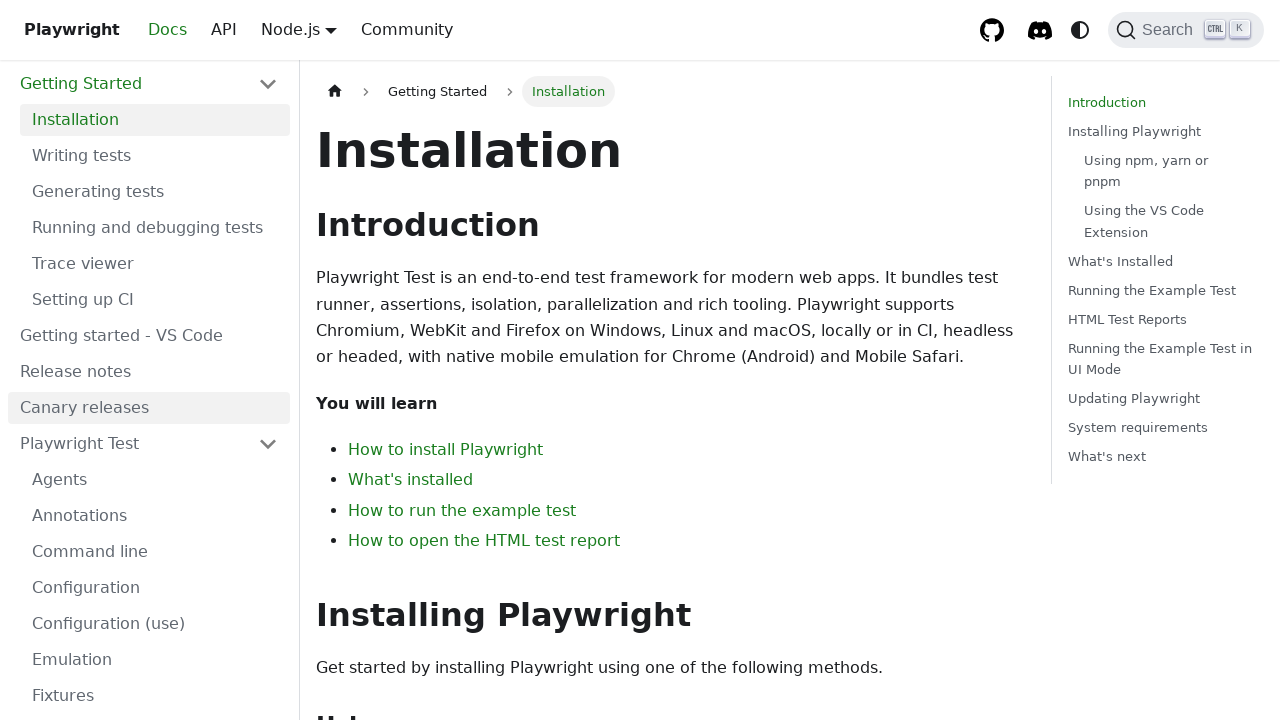

Successfully navigated to intro page
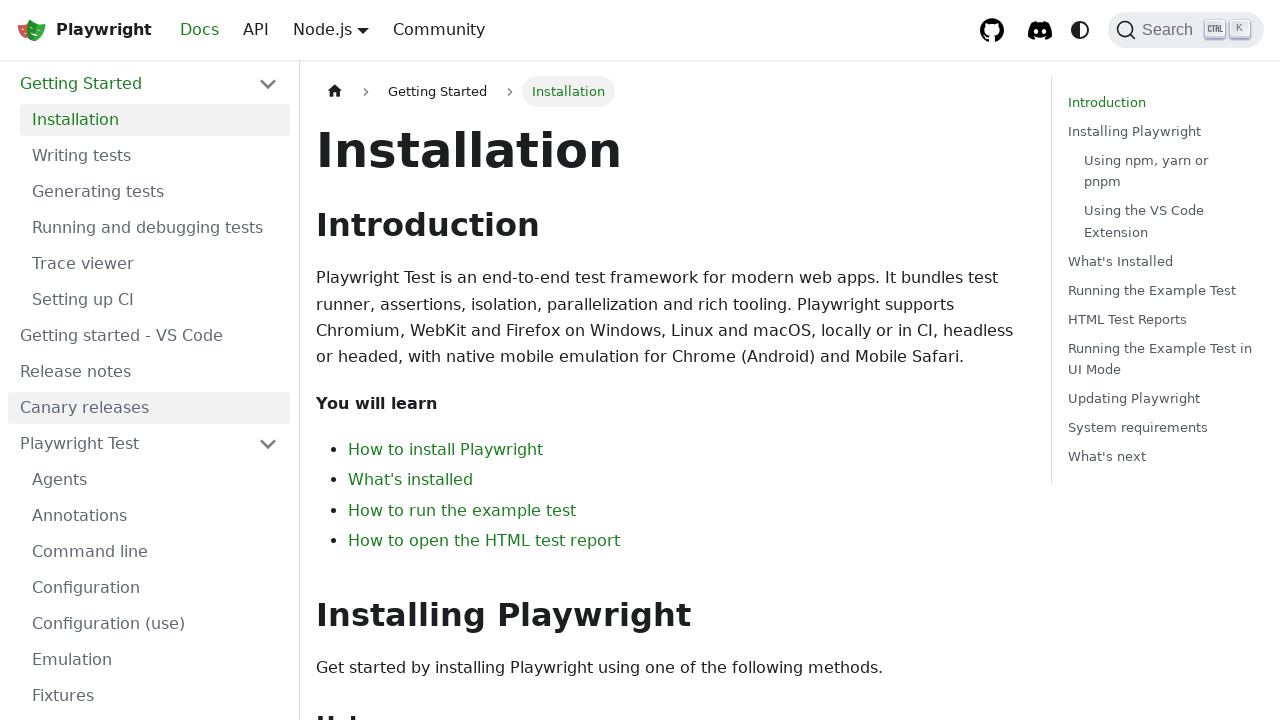

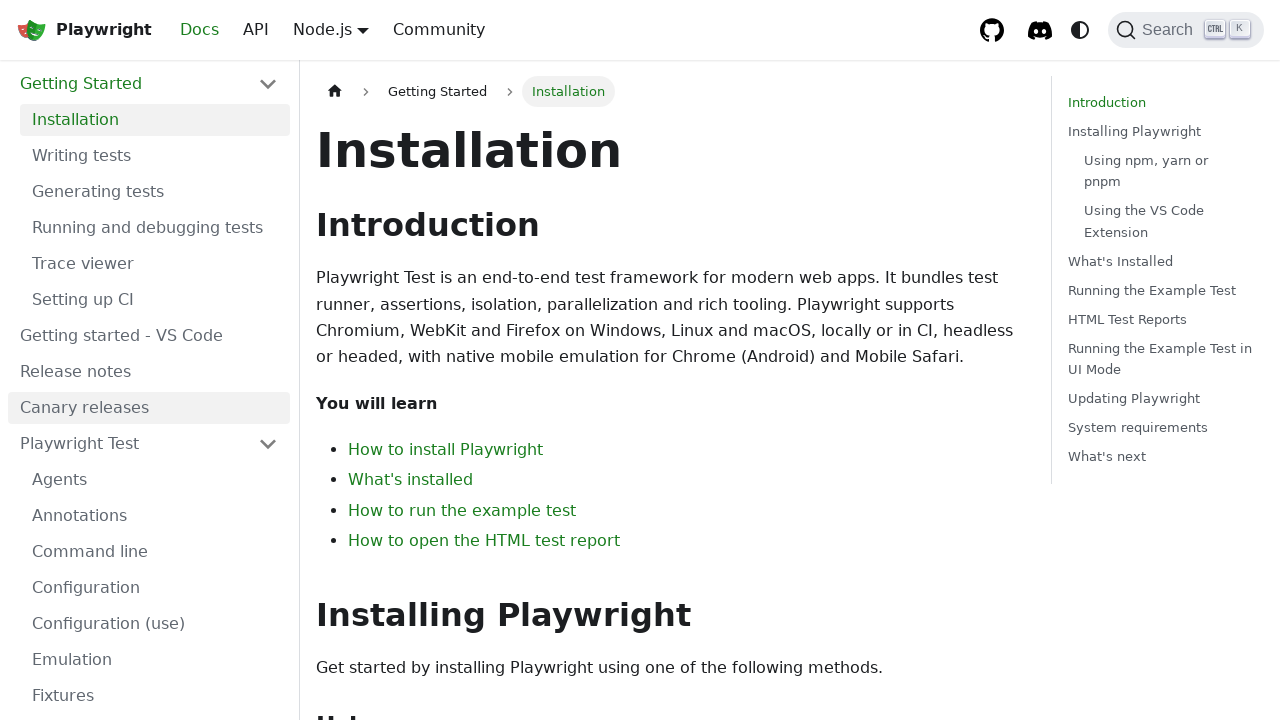